Tests JavaScript confirm dialog dismissal by entering a name, clicking the confirm button, and dismissing (canceling) the confirmation dialog.

Starting URL: https://rahulshettyacademy.com/AutomationPractice/

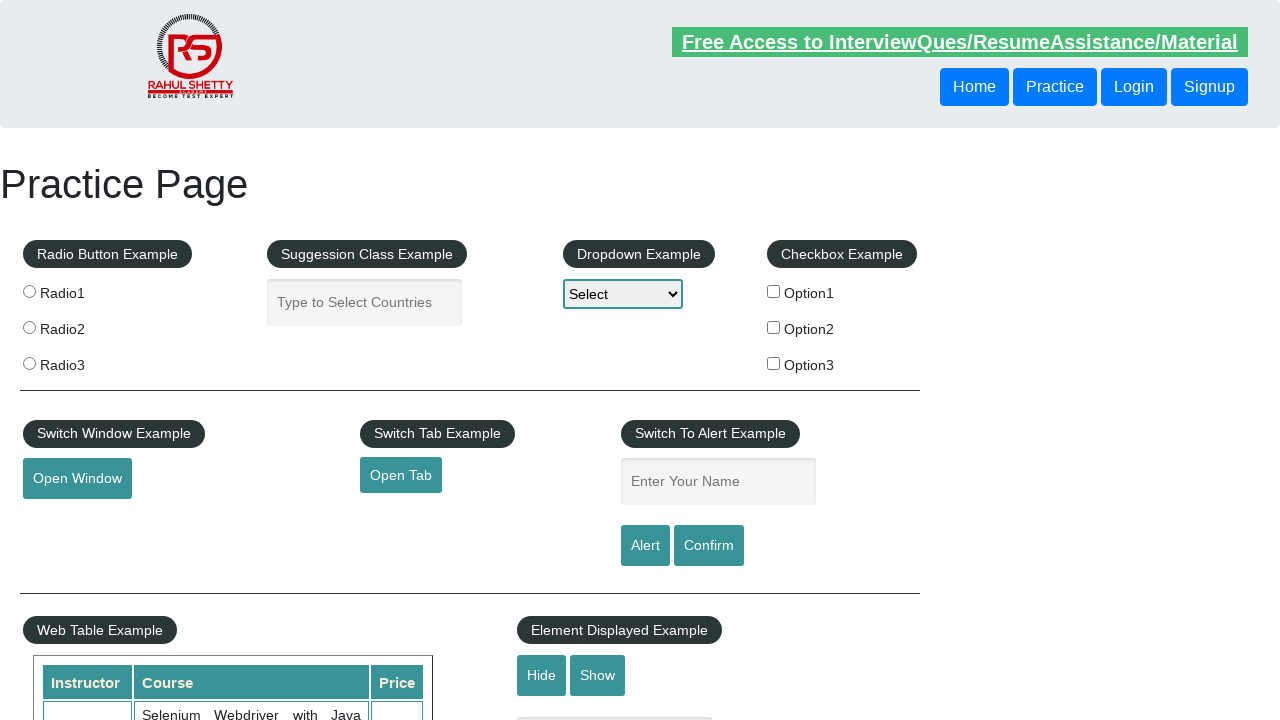

Set up dialog handler to dismiss confirmation dialogs
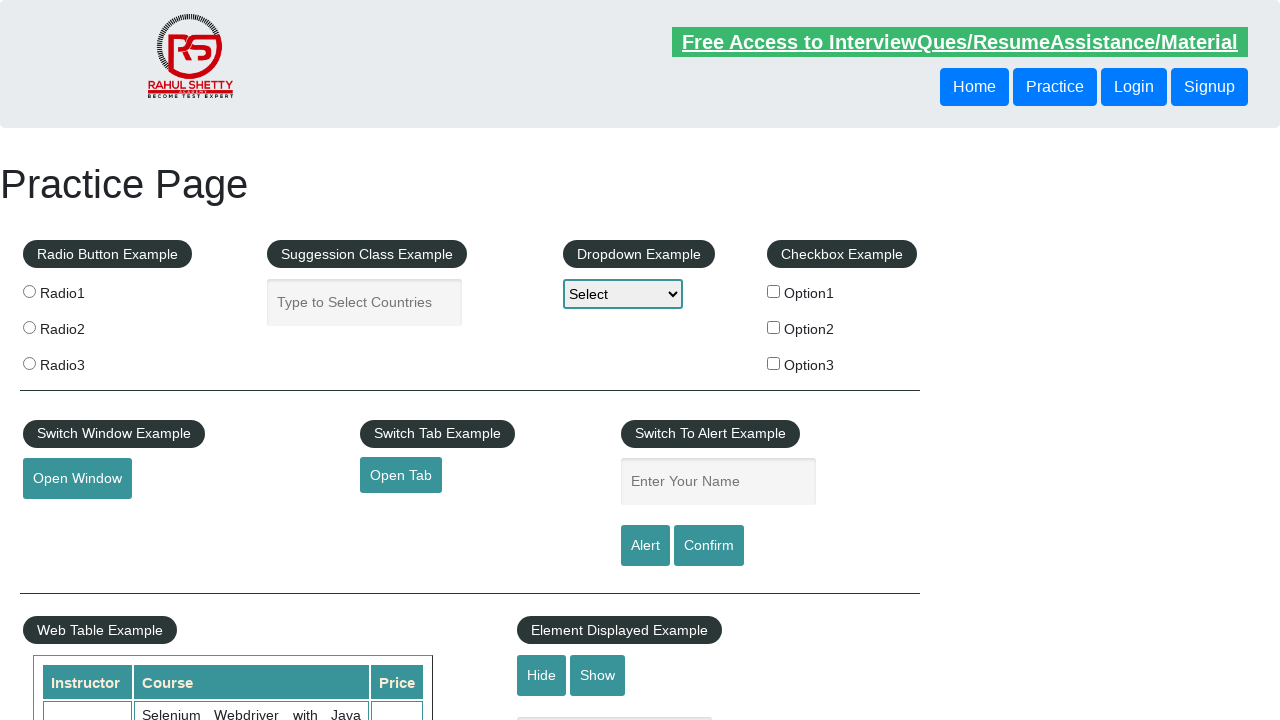

Entered 'RamBabu' in the name field on #name
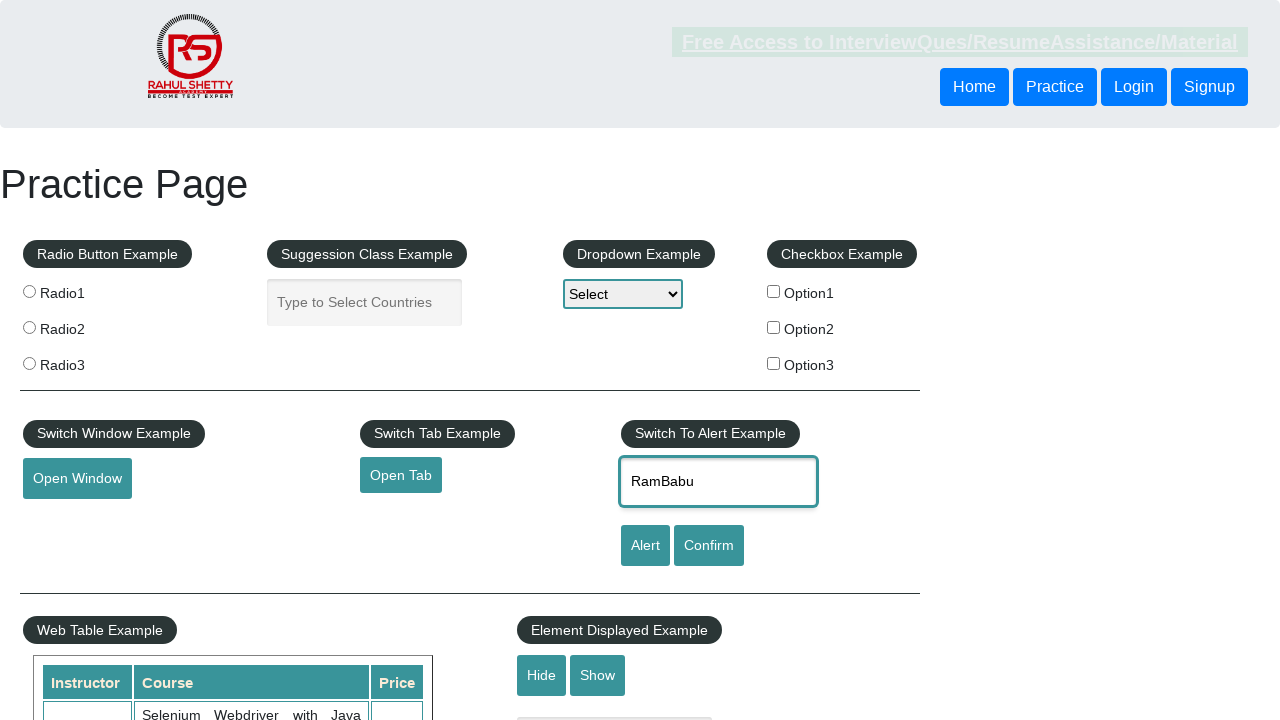

Clicked the confirm button at (709, 546) on #confirmbtn
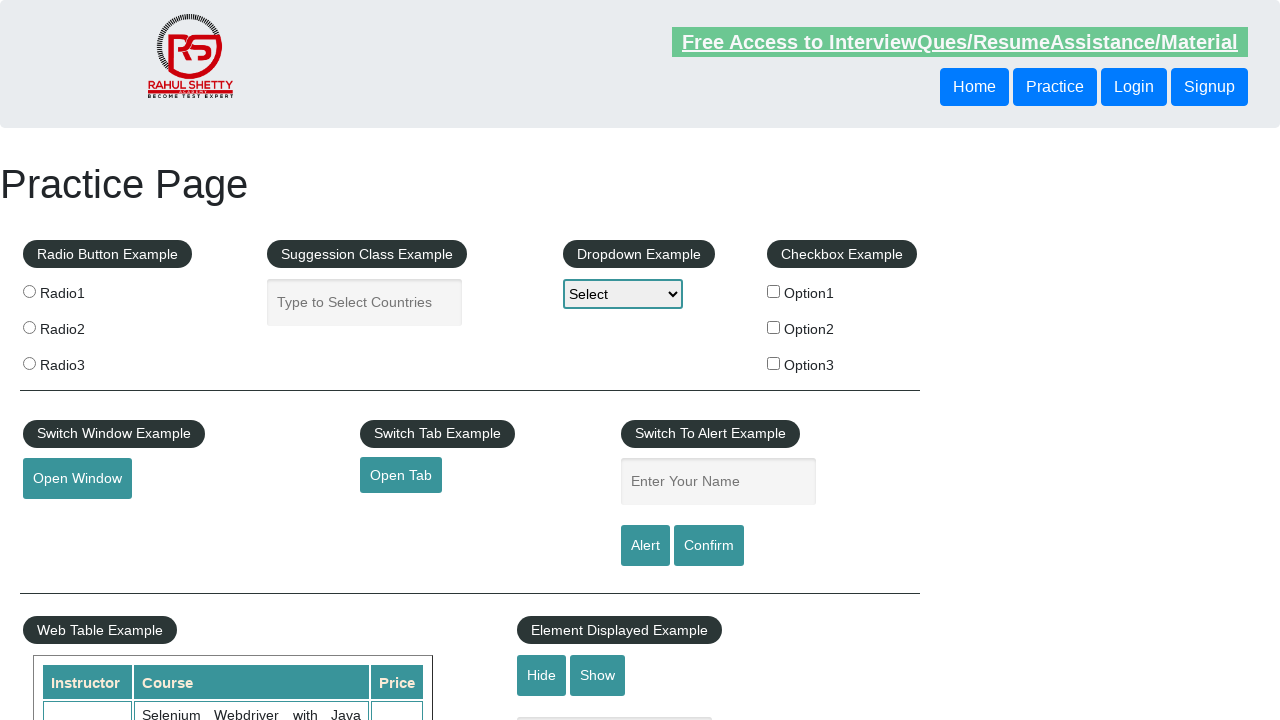

Waited for confirmation dialog to be processed and dismissed
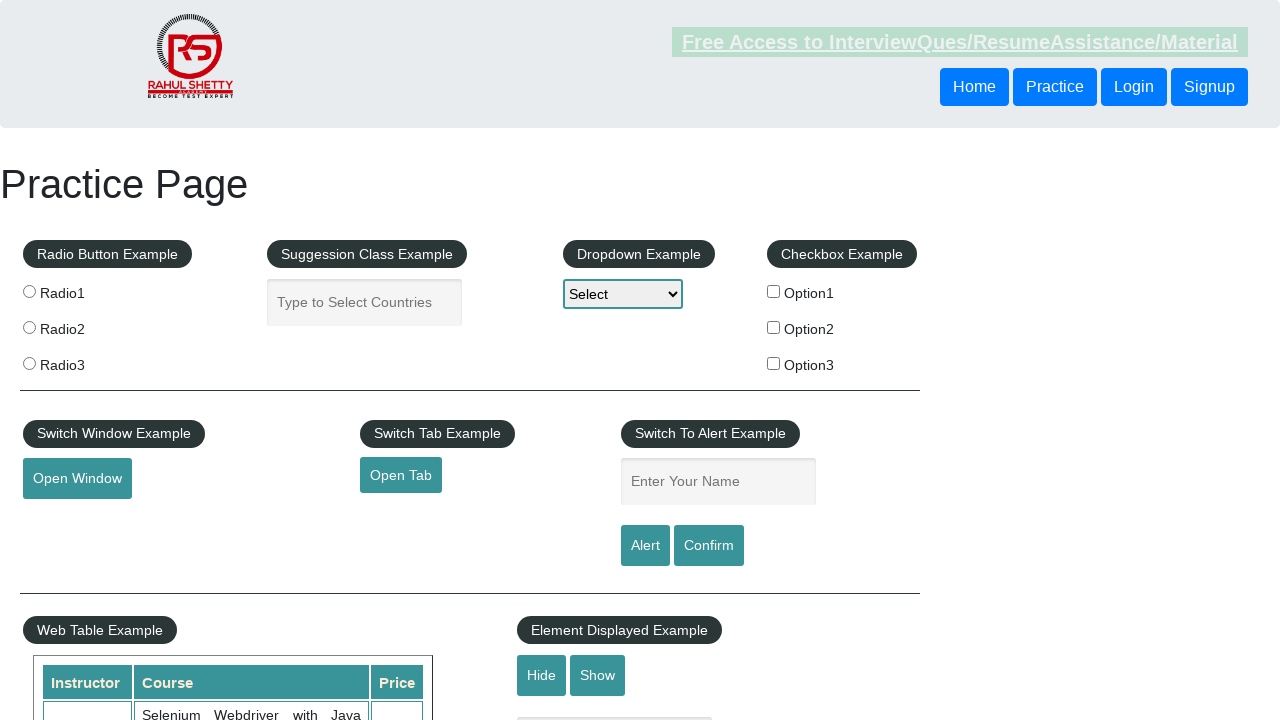

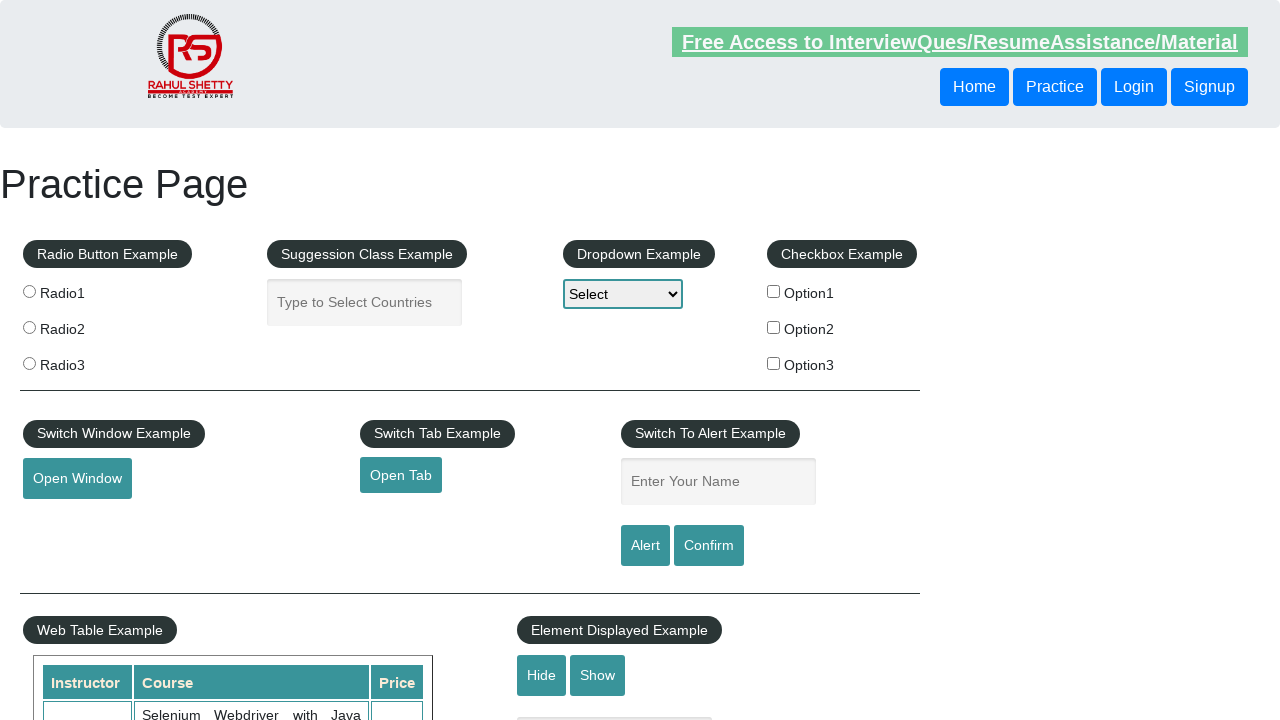